Tests navigation through nested frames by switching between different frame contexts (top-left, top-middle, top-right, and bottom frames) and extracting text from each frame

Starting URL: http://the-internet.herokuapp.com/frames

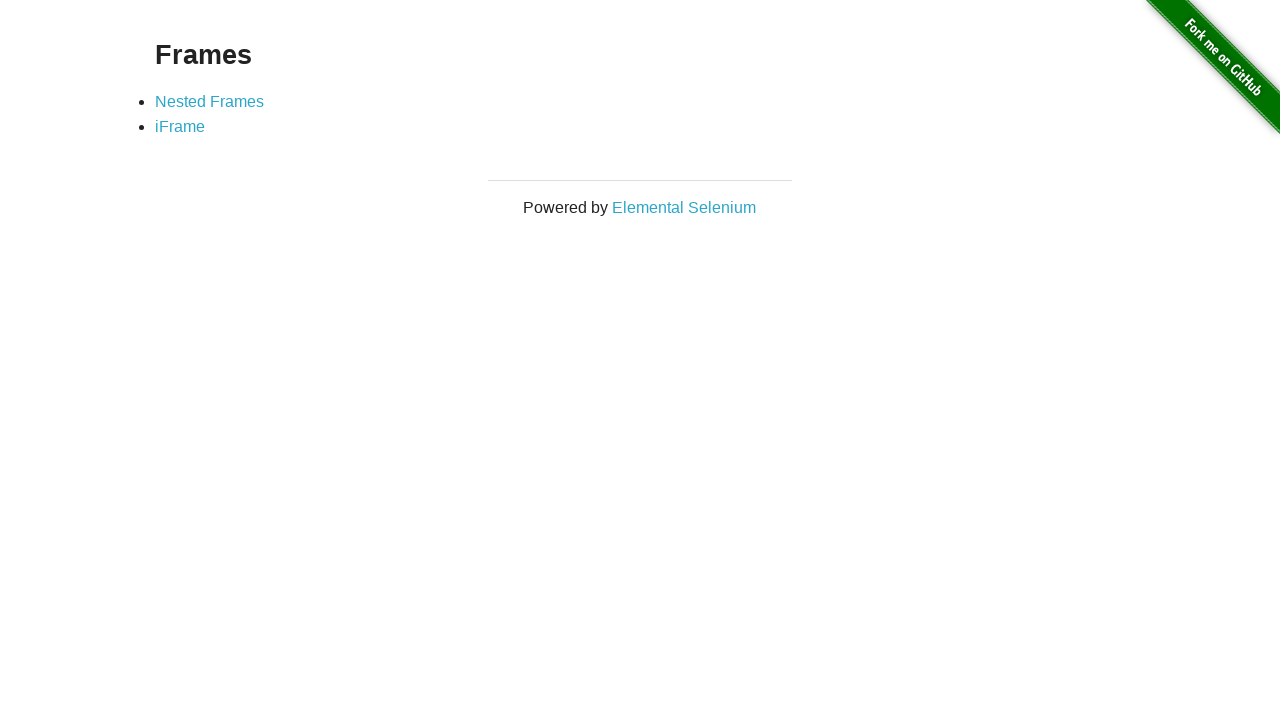

Clicked on Nested Frames link at (210, 101) on xpath=//a[text()='Nested Frames']
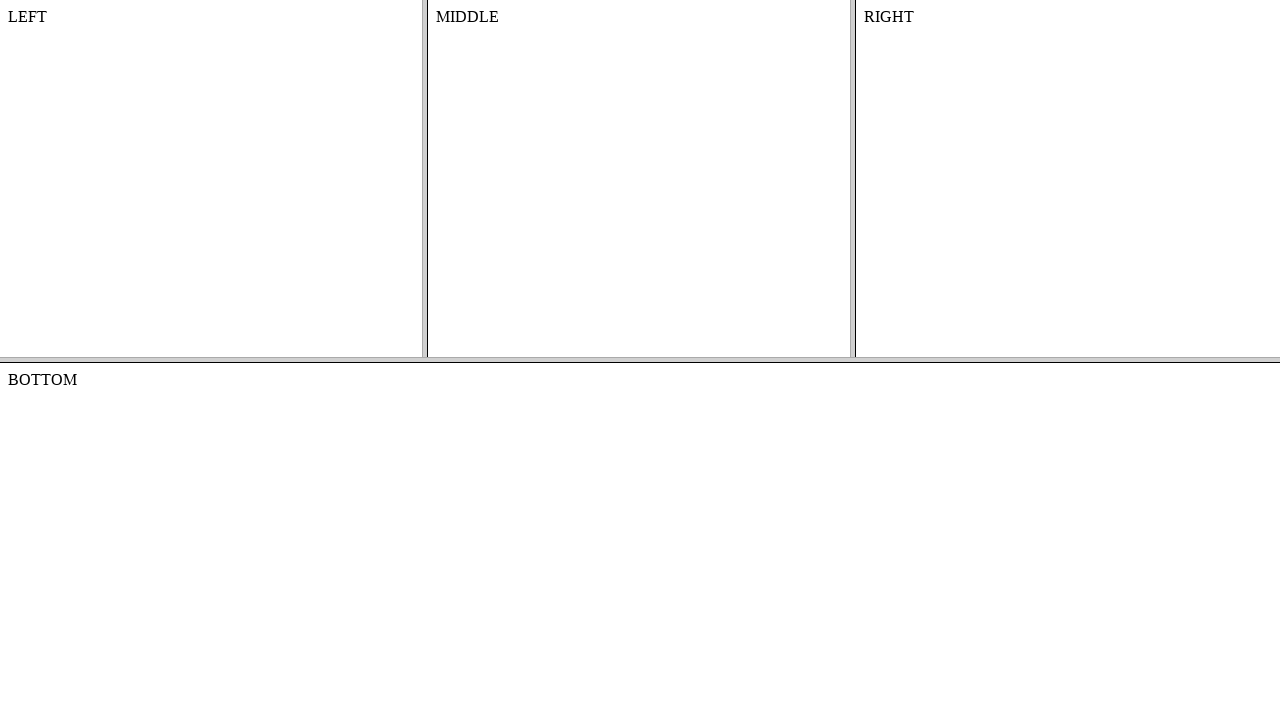

Waited for left frame to load
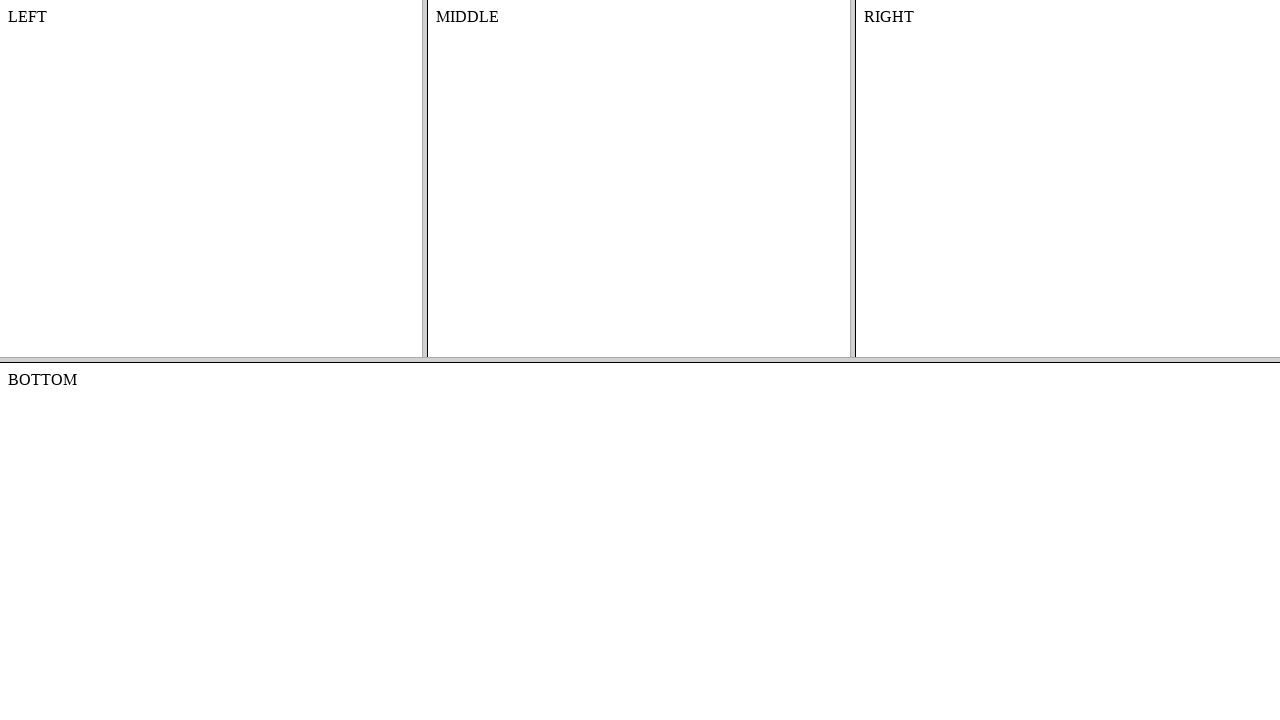

Extracted text from left frame: 
    LEFT
    


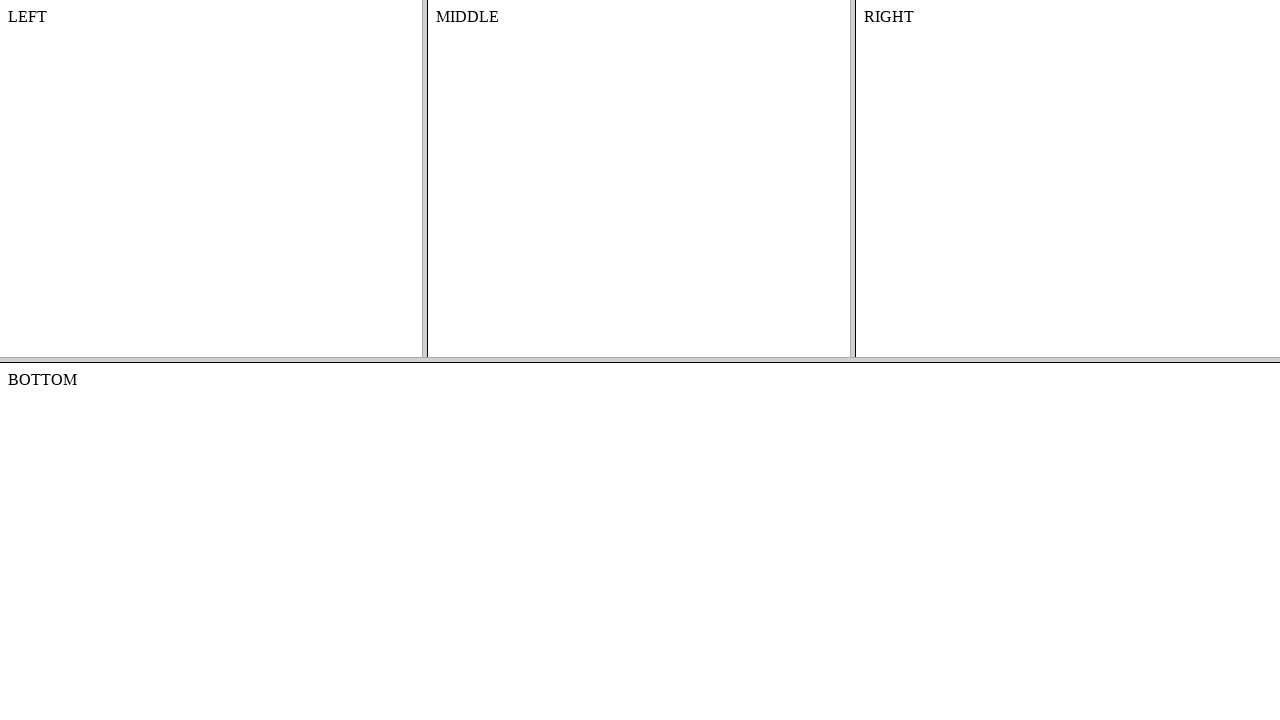

Waited for middle frame to load
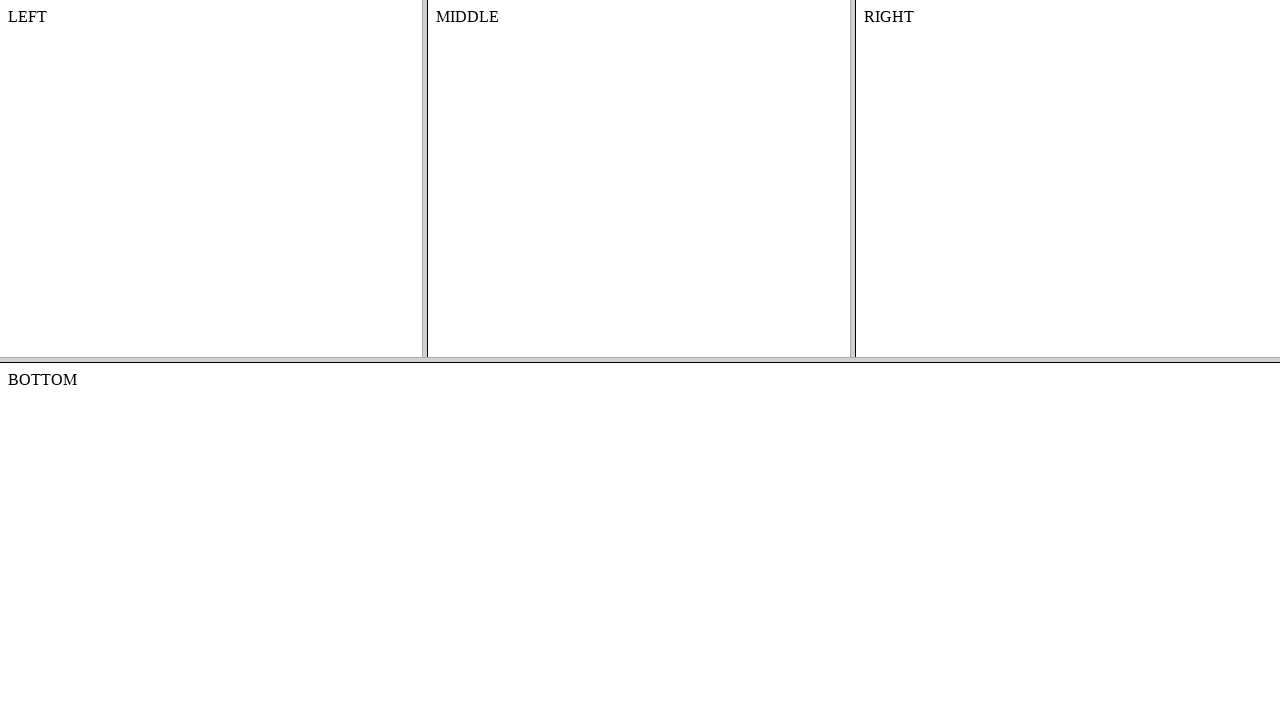

Extracted text from middle frame: MIDDLE
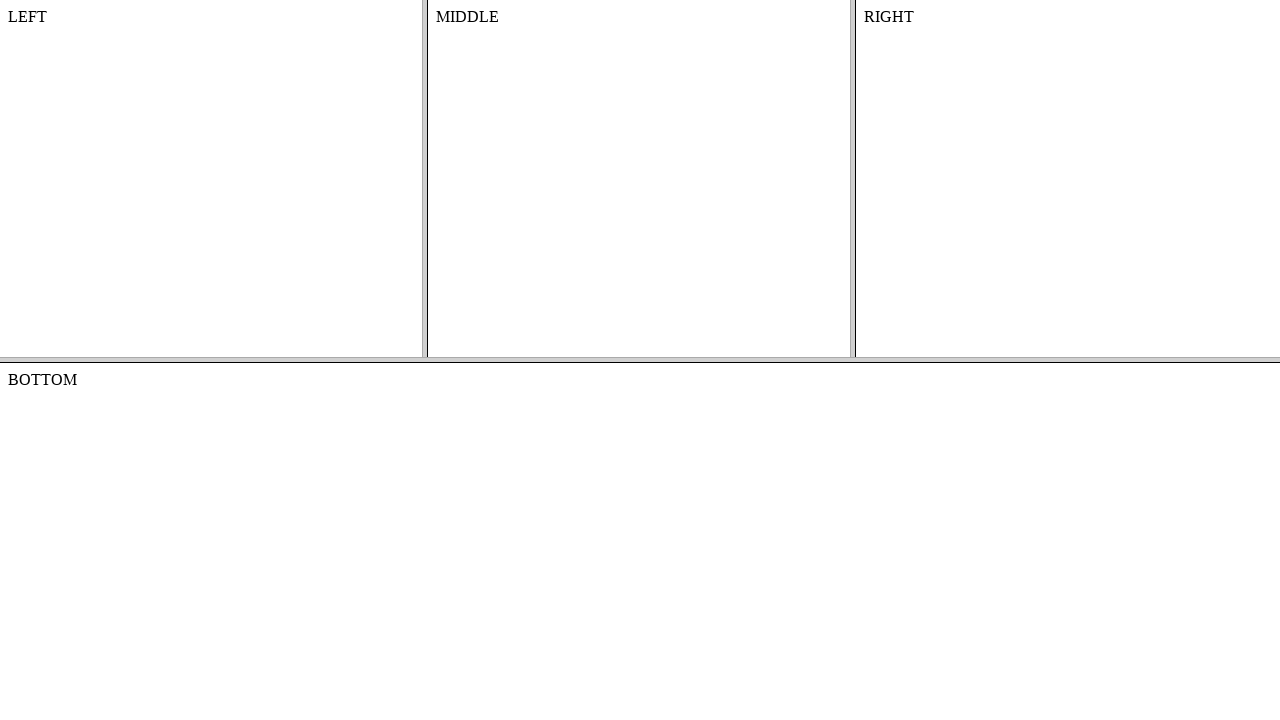

Waited for right frame to load
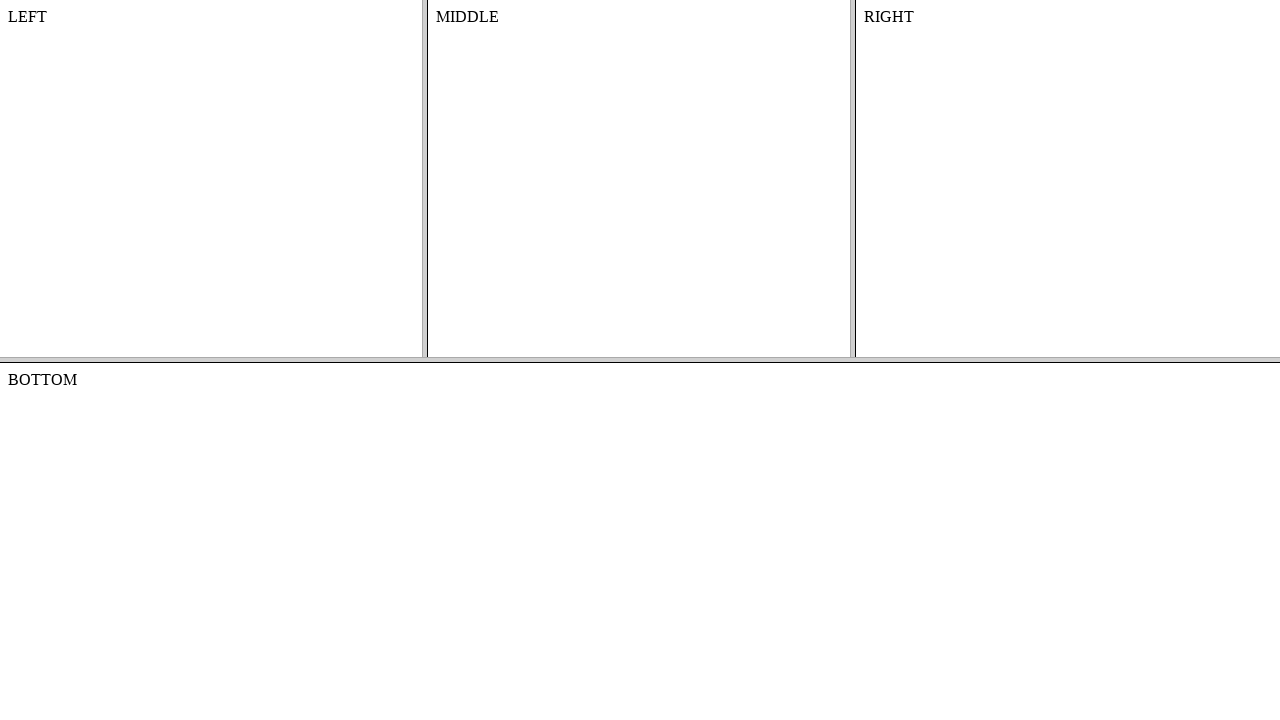

Extracted text from right frame: 
    RIGHT
    


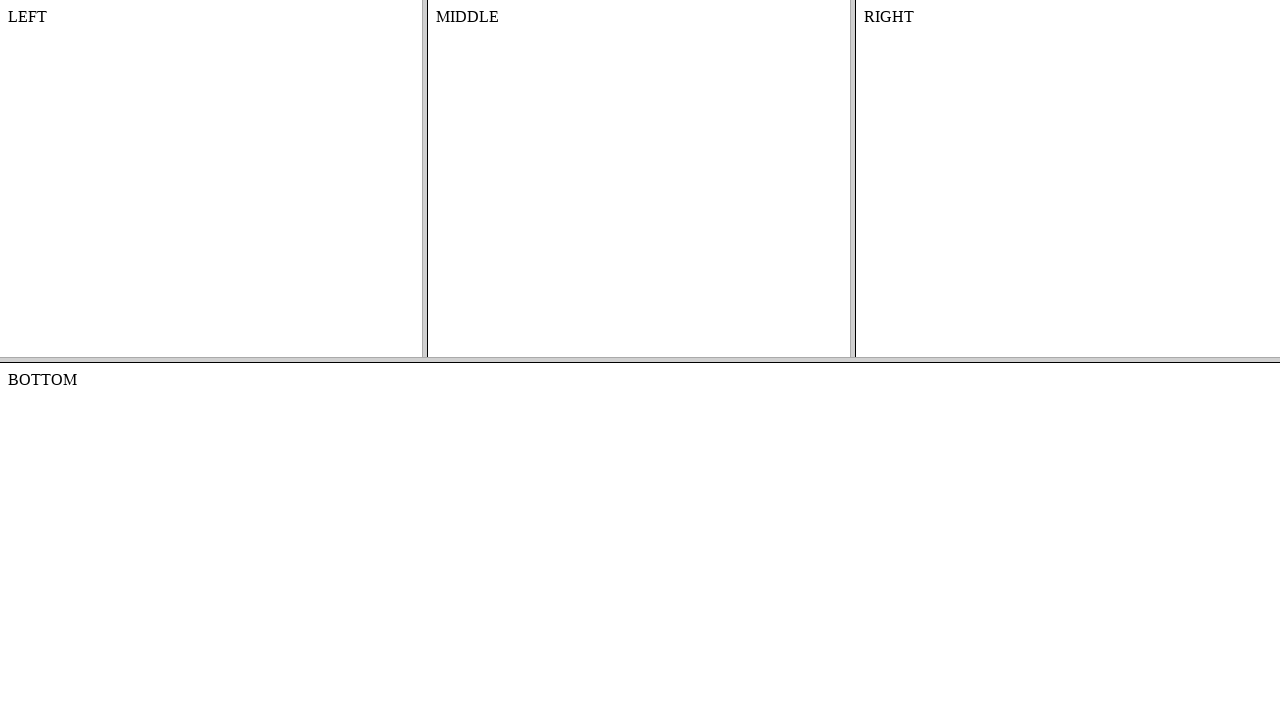

Waited for bottom frame to load
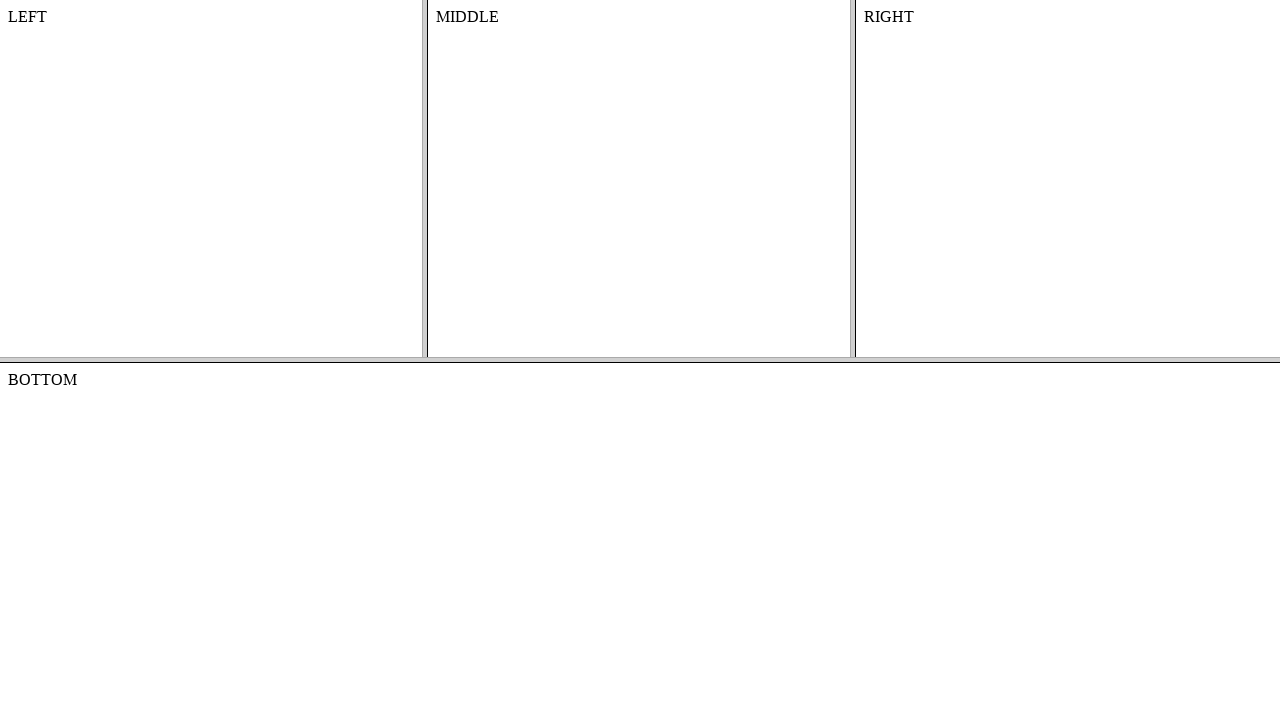

Extracted text from bottom frame: BOTTOM

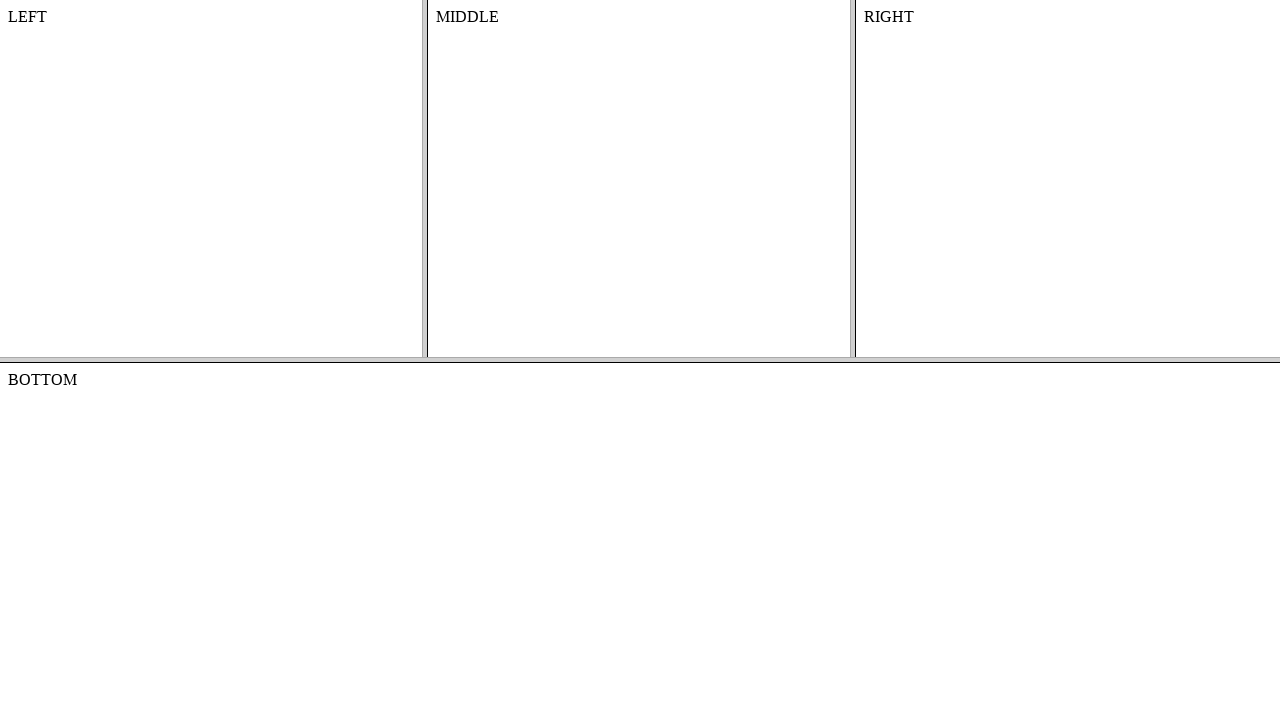

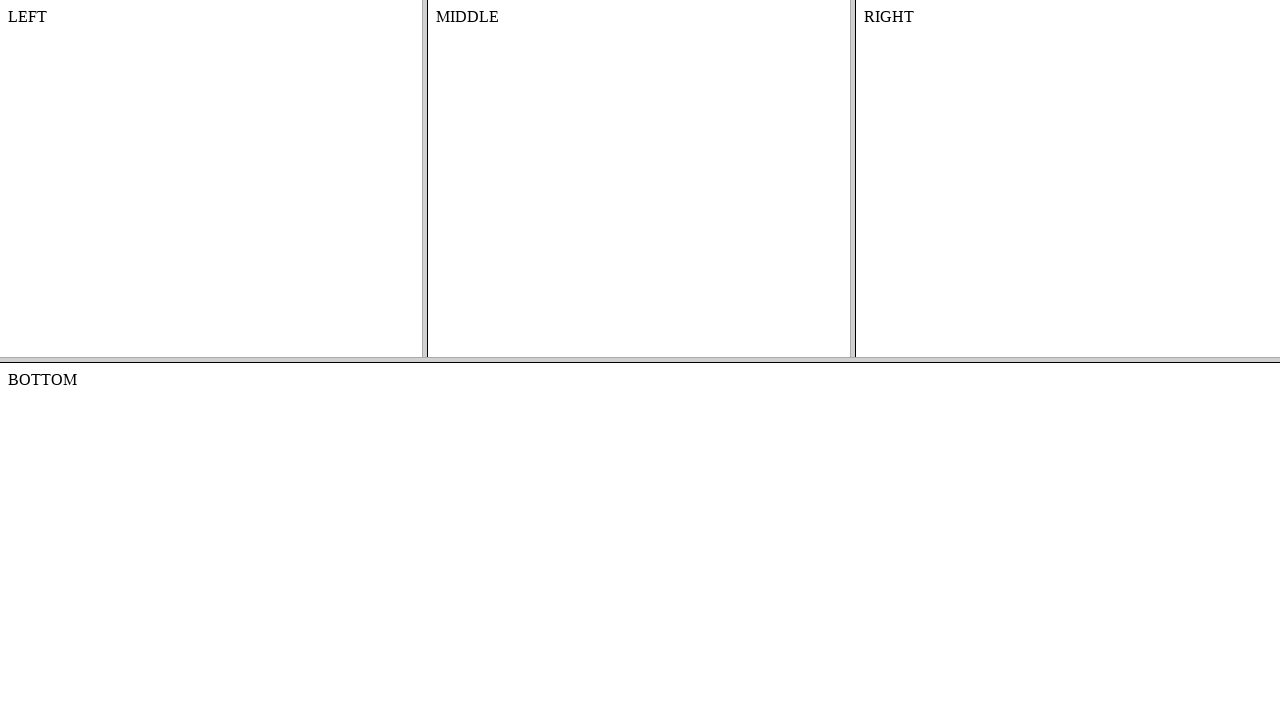